Tests form filling on an Angular practice page by entering a name in the name field and a numeric value in the field above a checkbox using relative element positioning.

Starting URL: https://rahulshettyacademy.com/angularpractice/

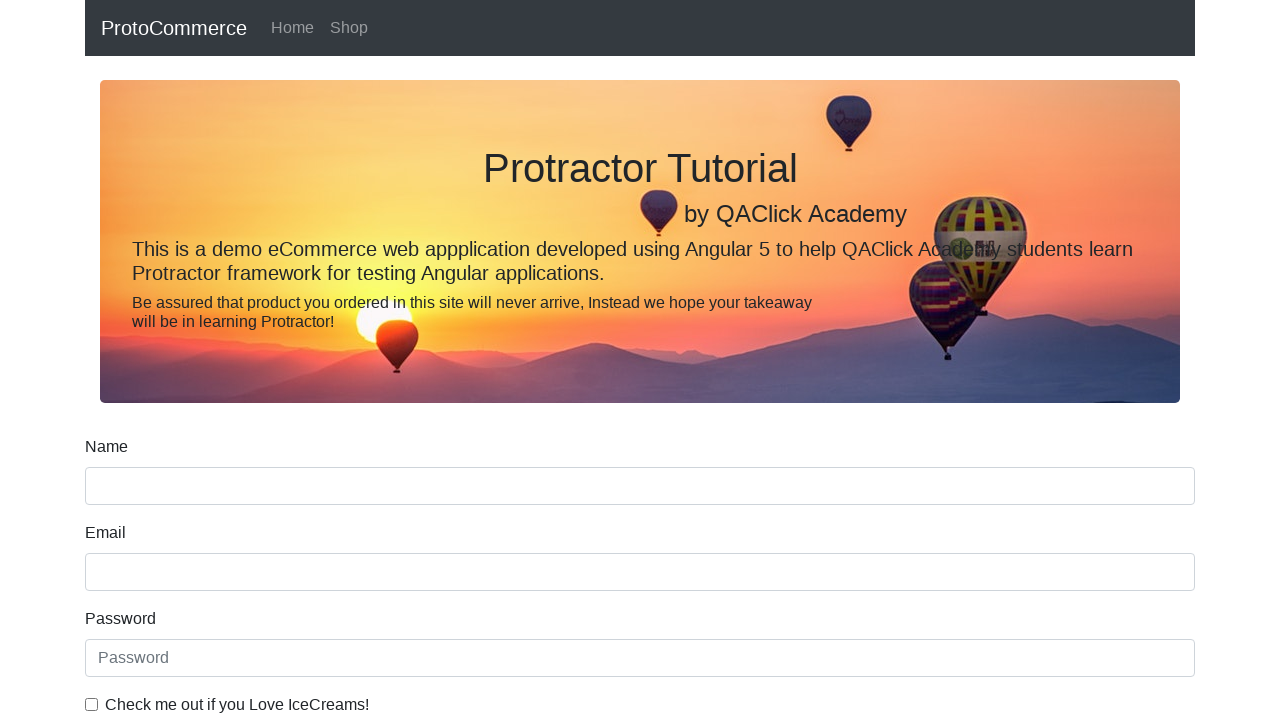

Waited for name field to load on Angular practice form
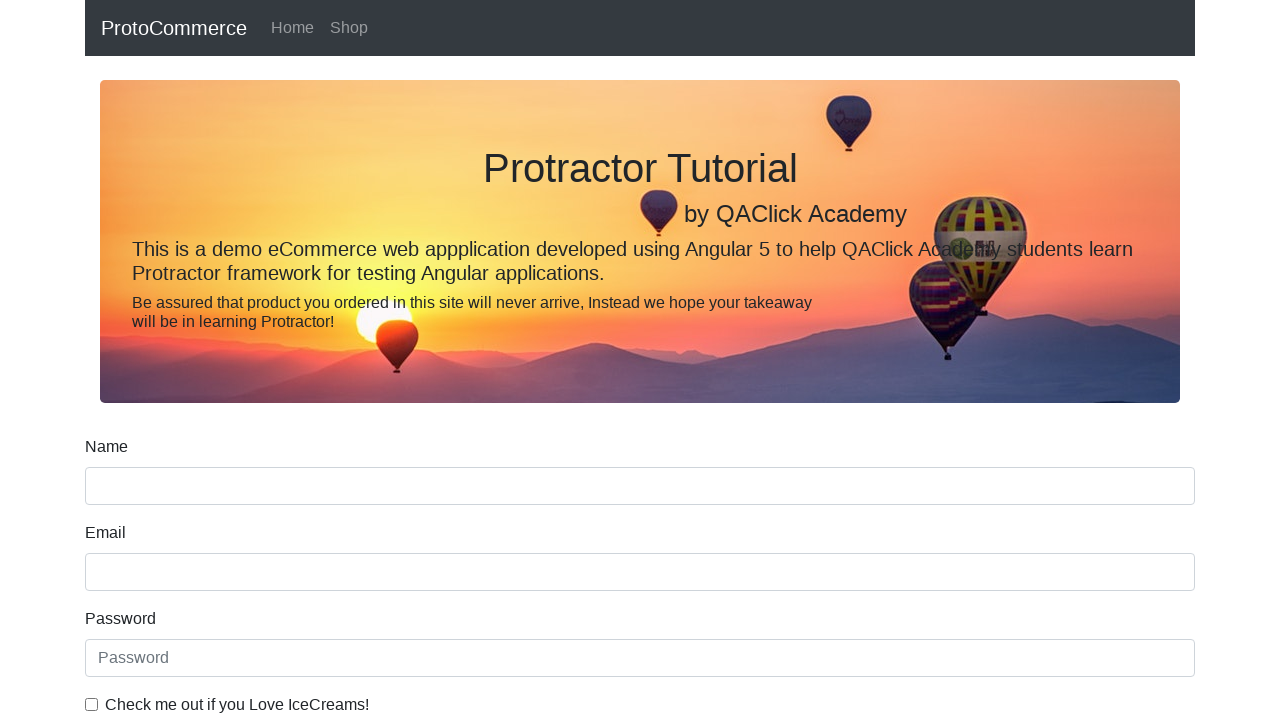

Filled name field with 'Suresh' on input[name='name']
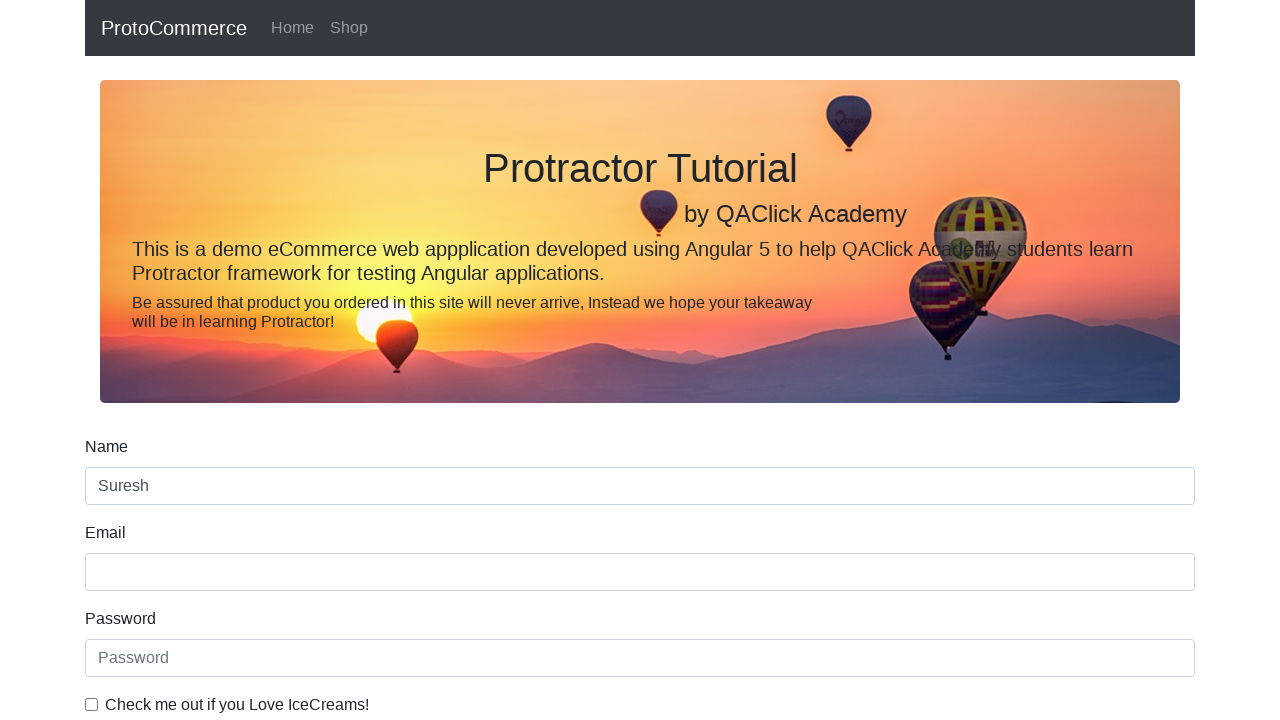

Filled email field with numeric value '6656' using relative element positioning on input[name='email']
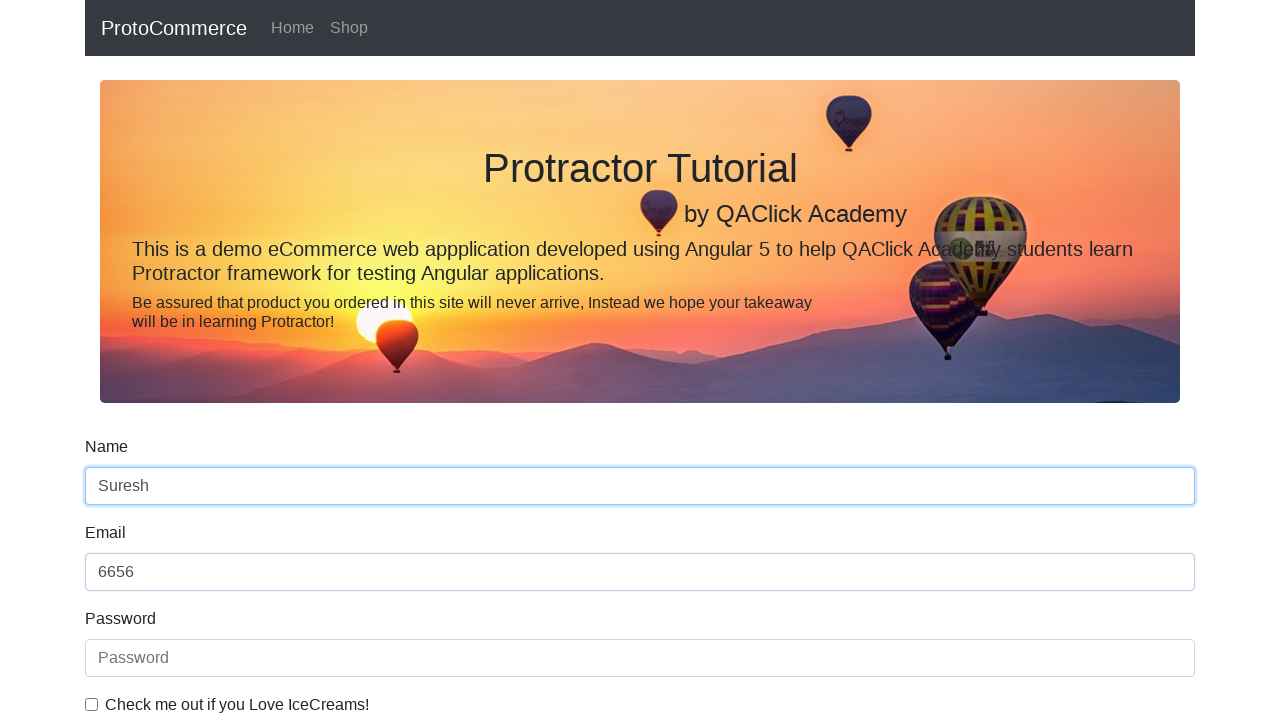

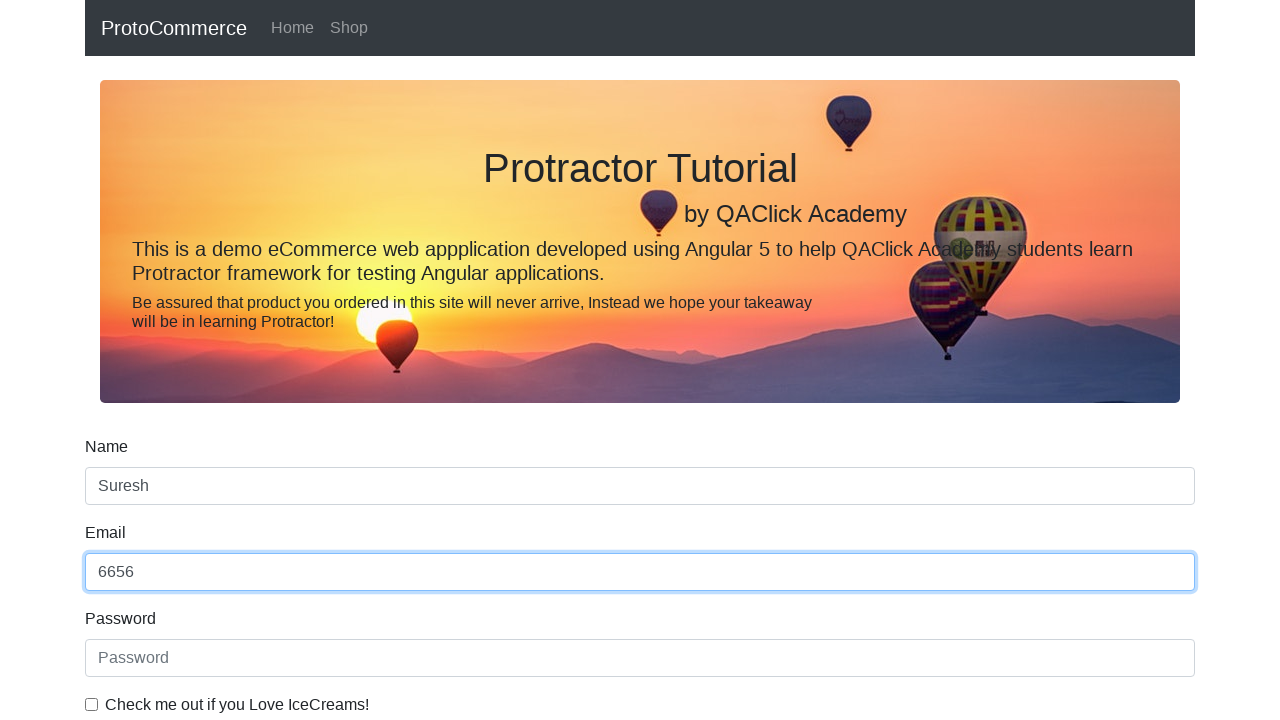